Tests clicking a network button and verifying that the associated network request returns a 200 status code

Starting URL: https://example.cypress.io/commands/aliasing

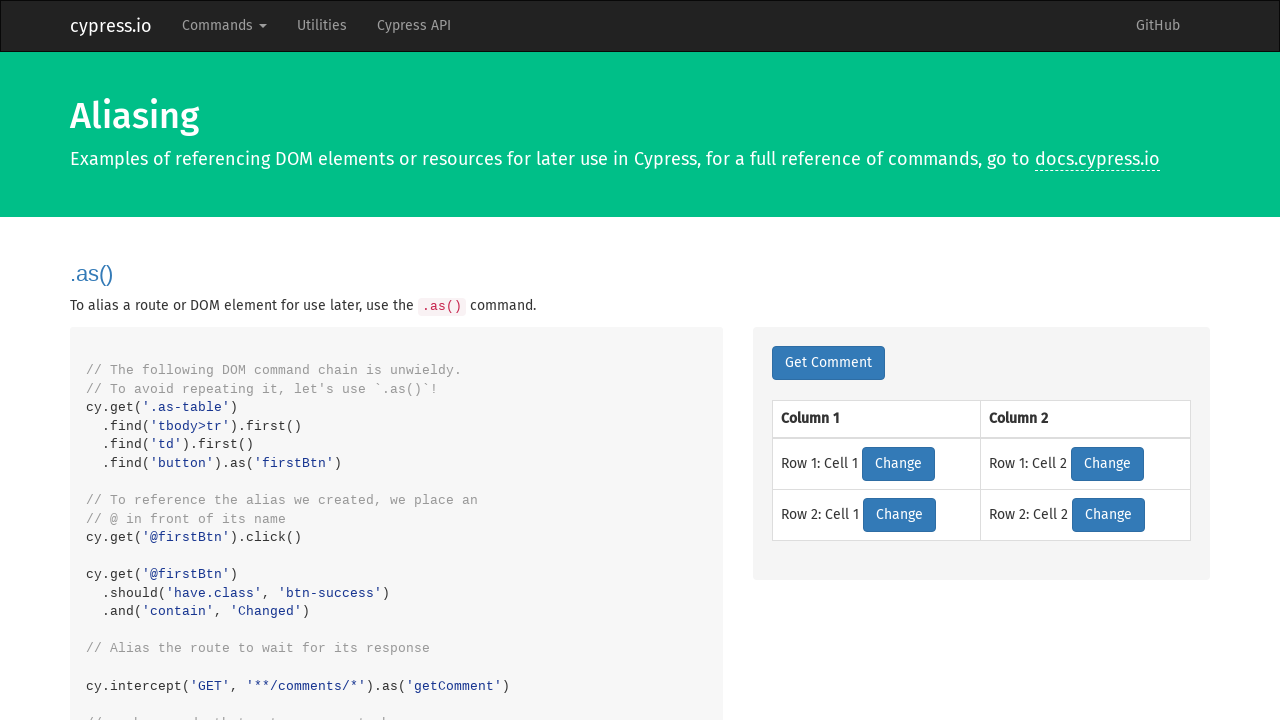

Navigated to the aliasing commands page
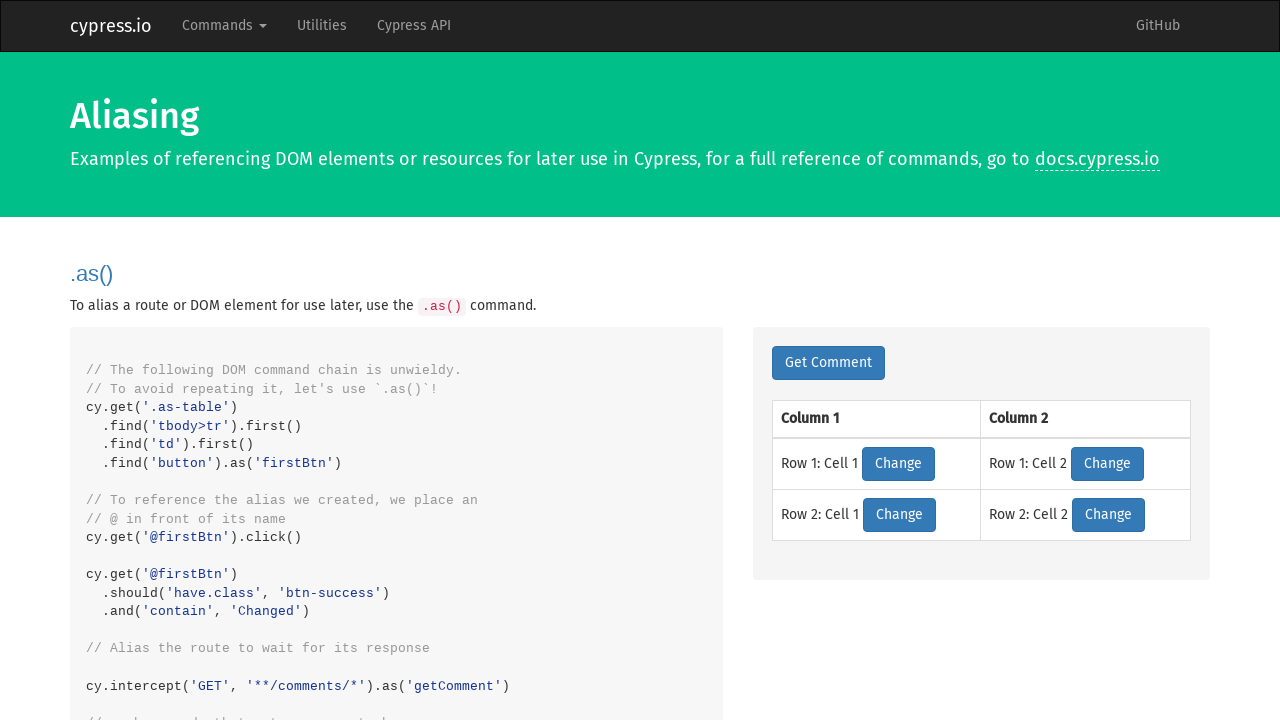

Clicked the network button and intercepted the response at (828, 363) on .network-btn
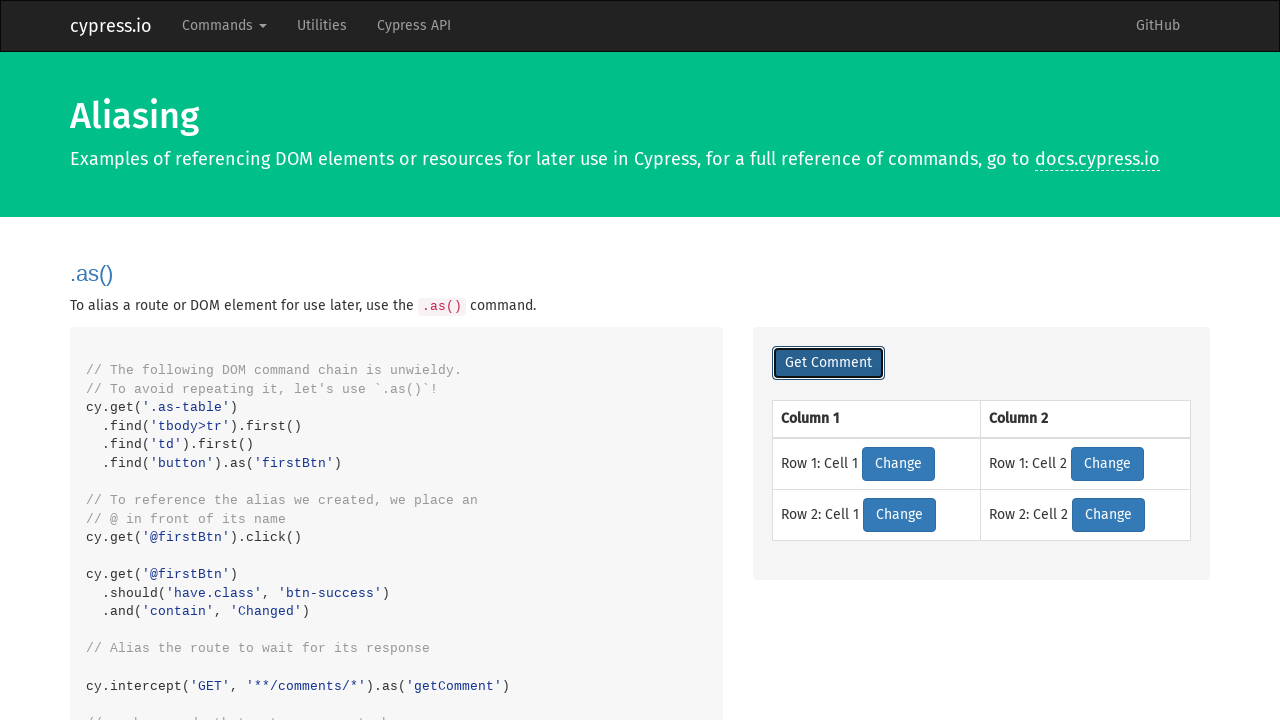

Verified that the network request returned a 200 status code
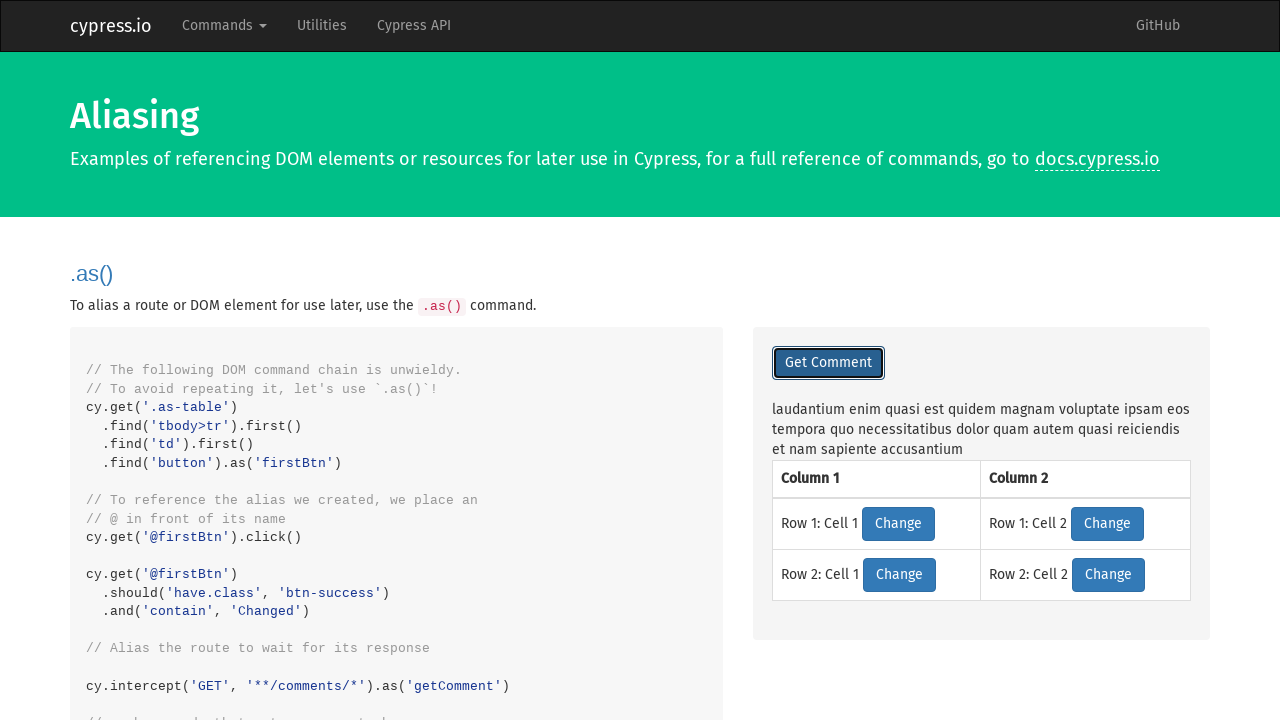

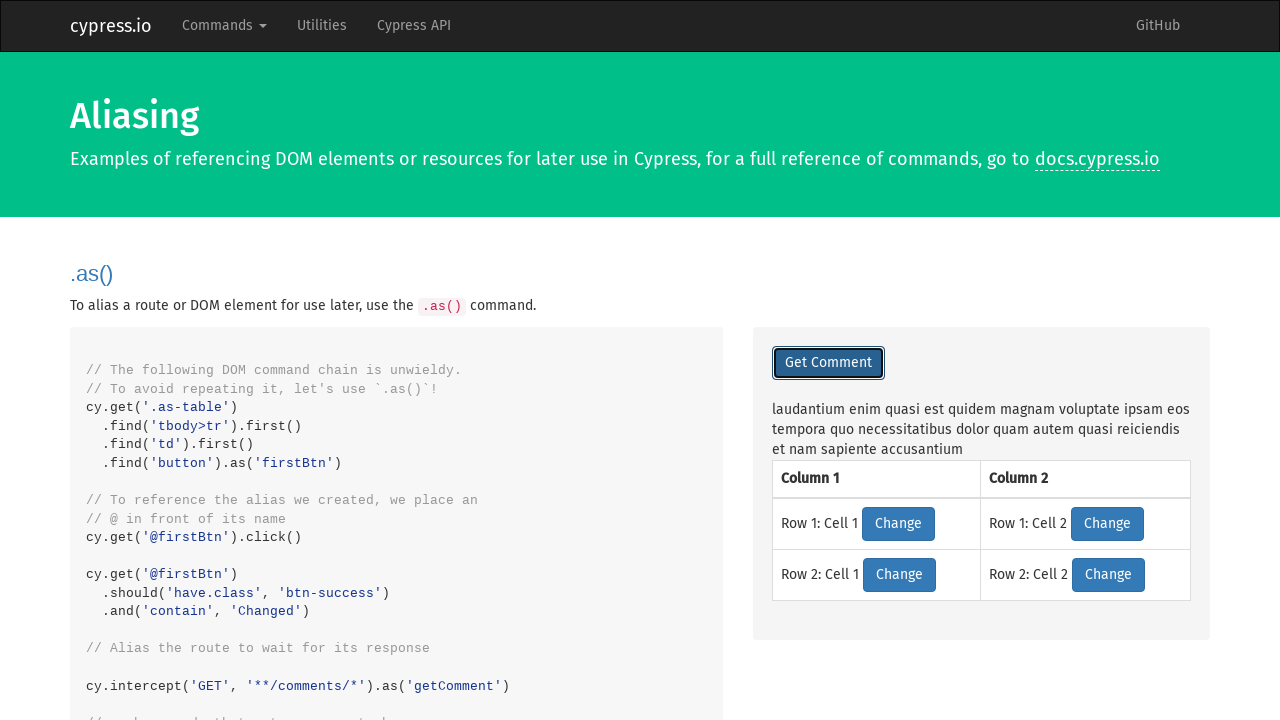